Clicks a link found by partial text (mathematical calculation), then fills out a form with personal information and submits

Starting URL: http://suninjuly.github.io/find_link_text

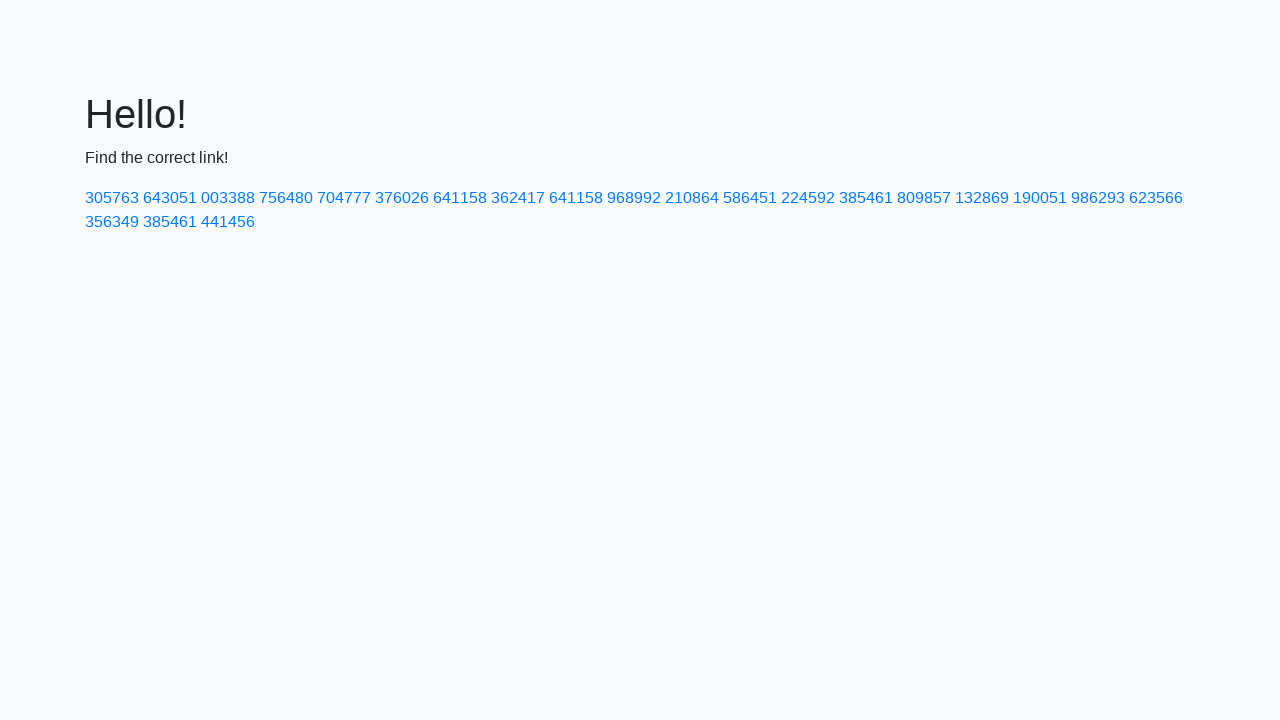

Clicked link with calculated mathematical value (224532) at (808, 198) on a:has-text('224592')
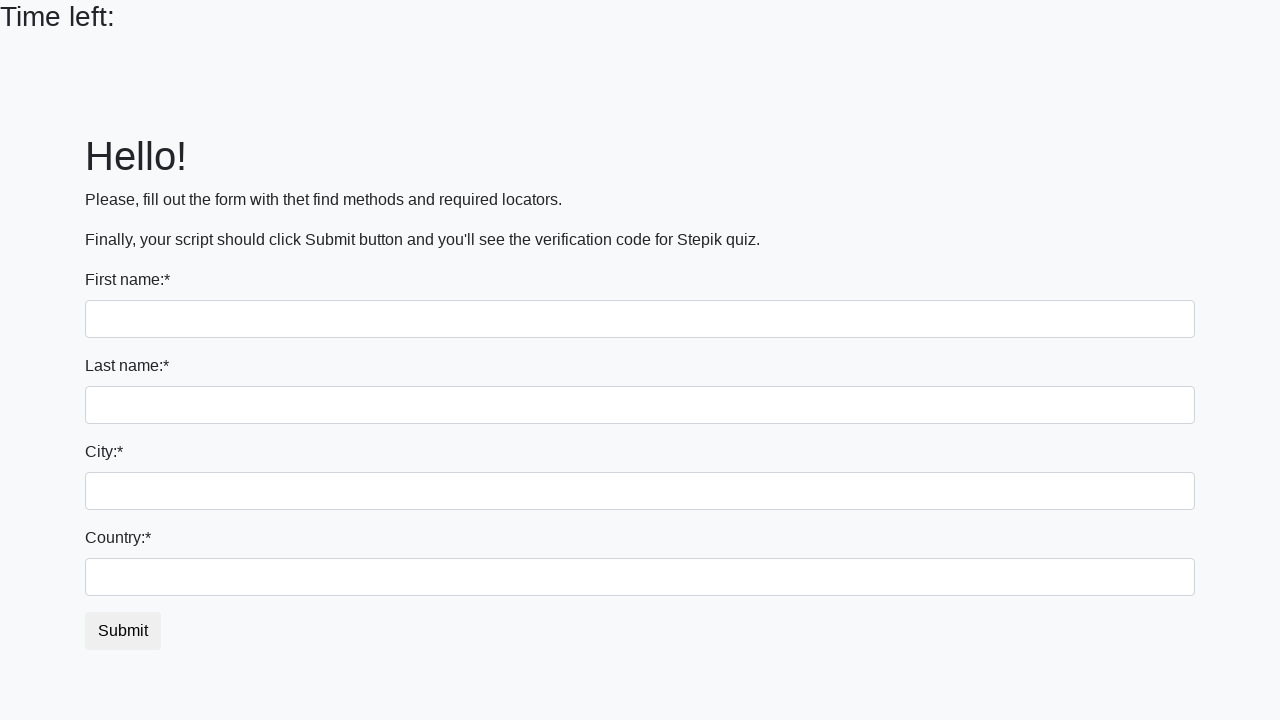

Filled first name field with 'Ivan' on input[name='first_name']
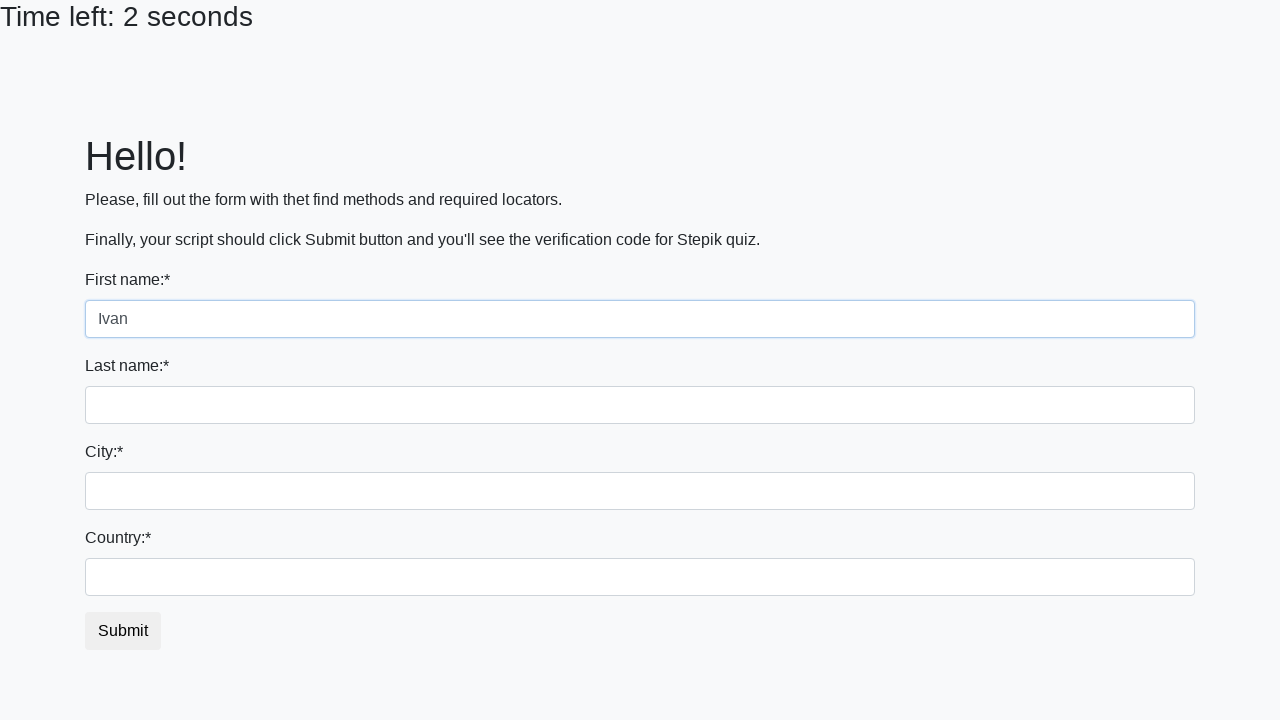

Filled last name field with 'Petrov' on input[name='last_name']
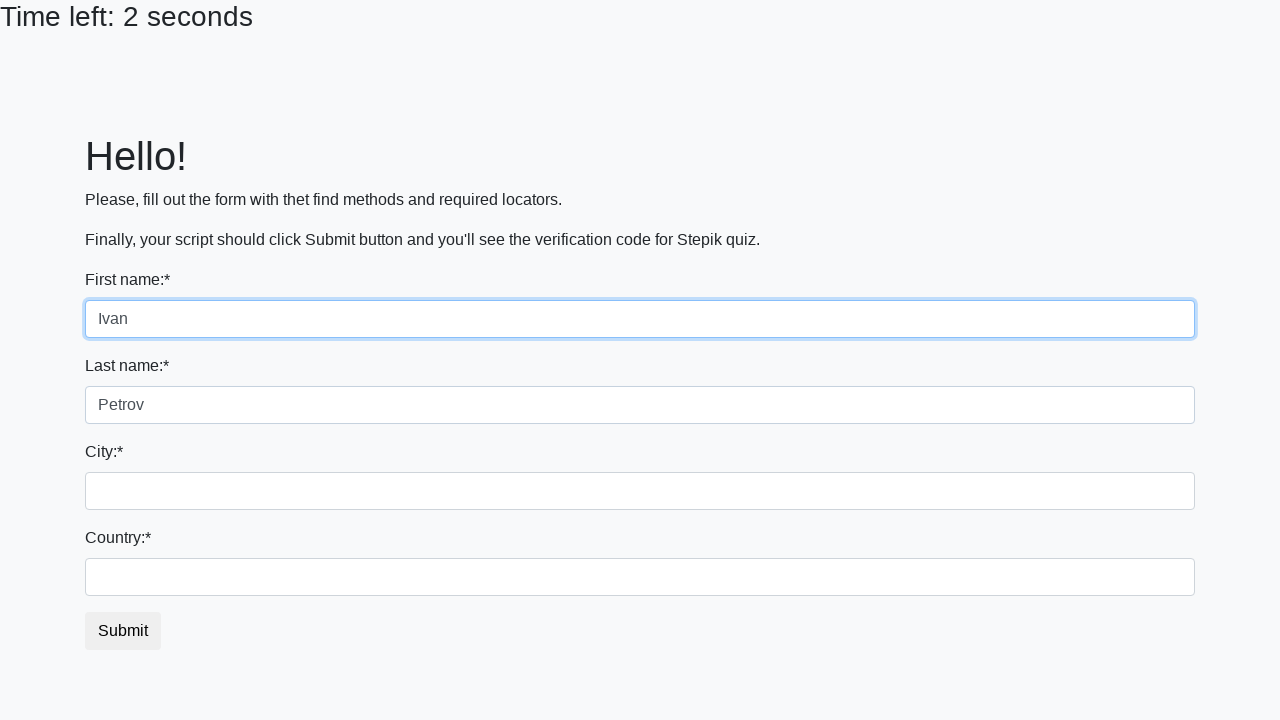

Filled city field with 'Smolensk' on //label[.='City:*']/following-sibling::input
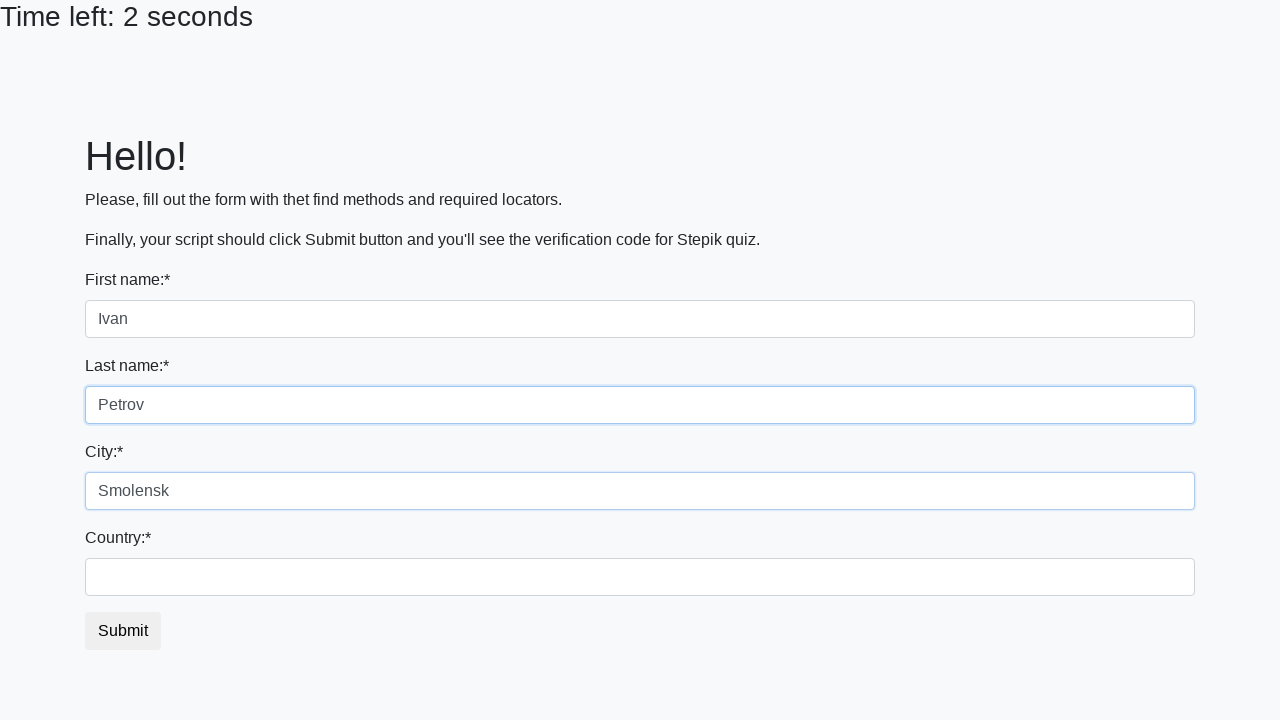

Filled country field with 'Russia' on #country
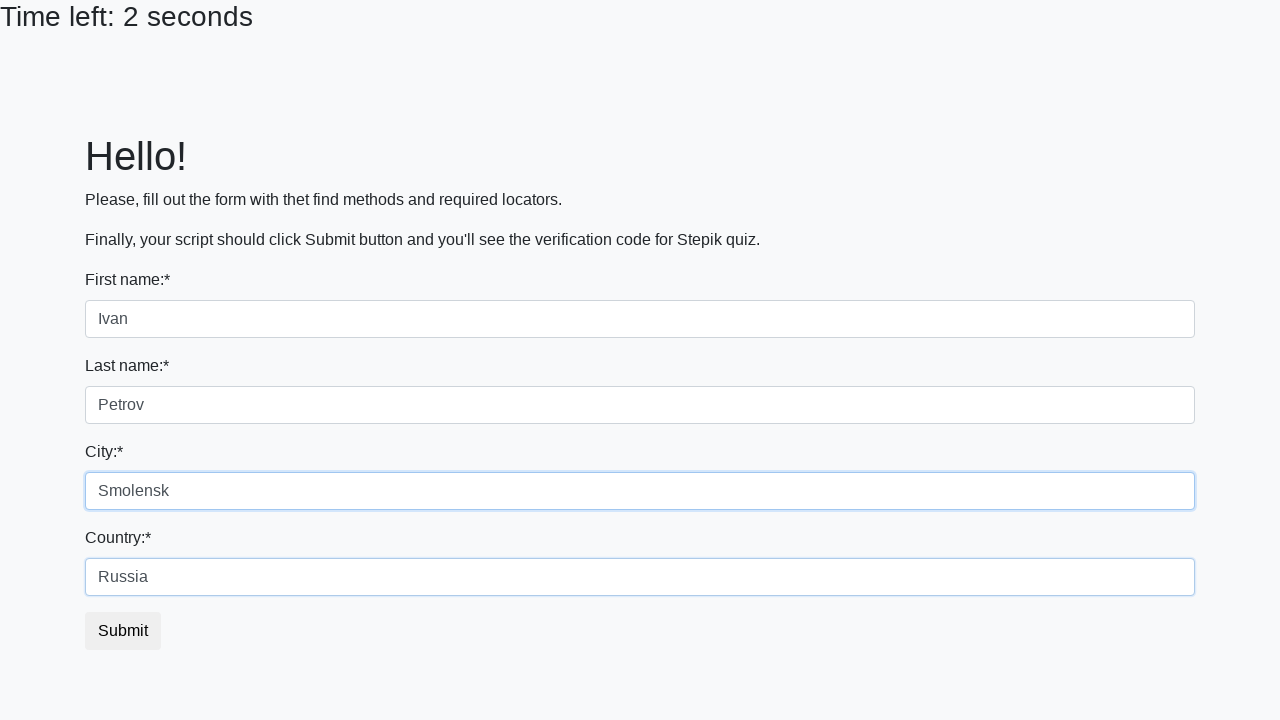

Clicked submit button to complete form submission at (123, 631) on button[type='submit']
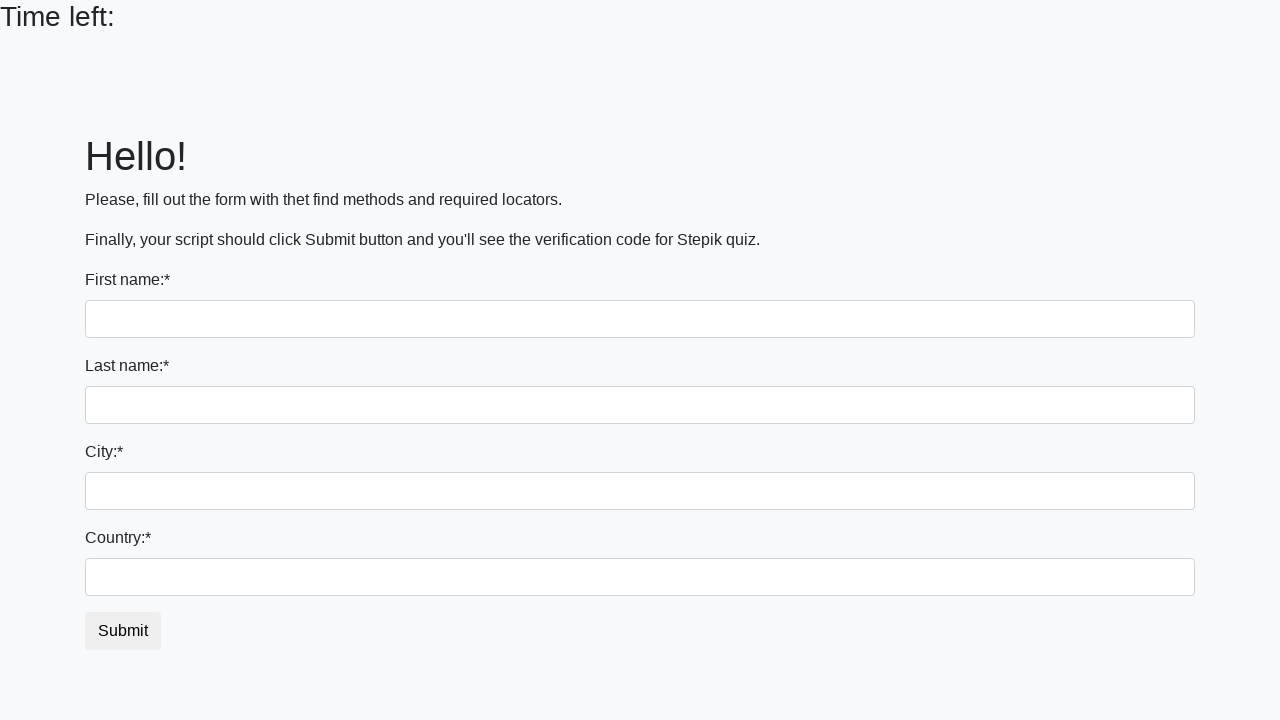

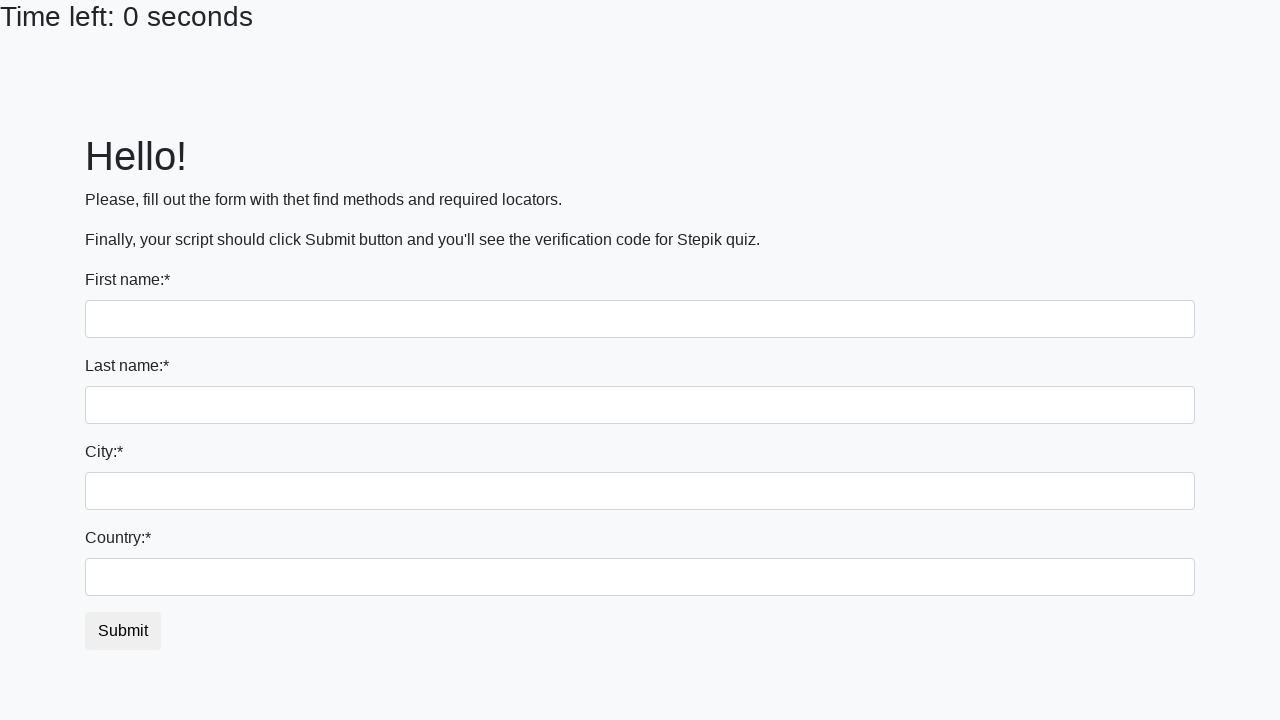